Tests JavaScript prompt alert functionality by clicking a button that triggers a prompt, entering text into the prompt, and accepting it

Starting URL: https://demoqa.com/alerts

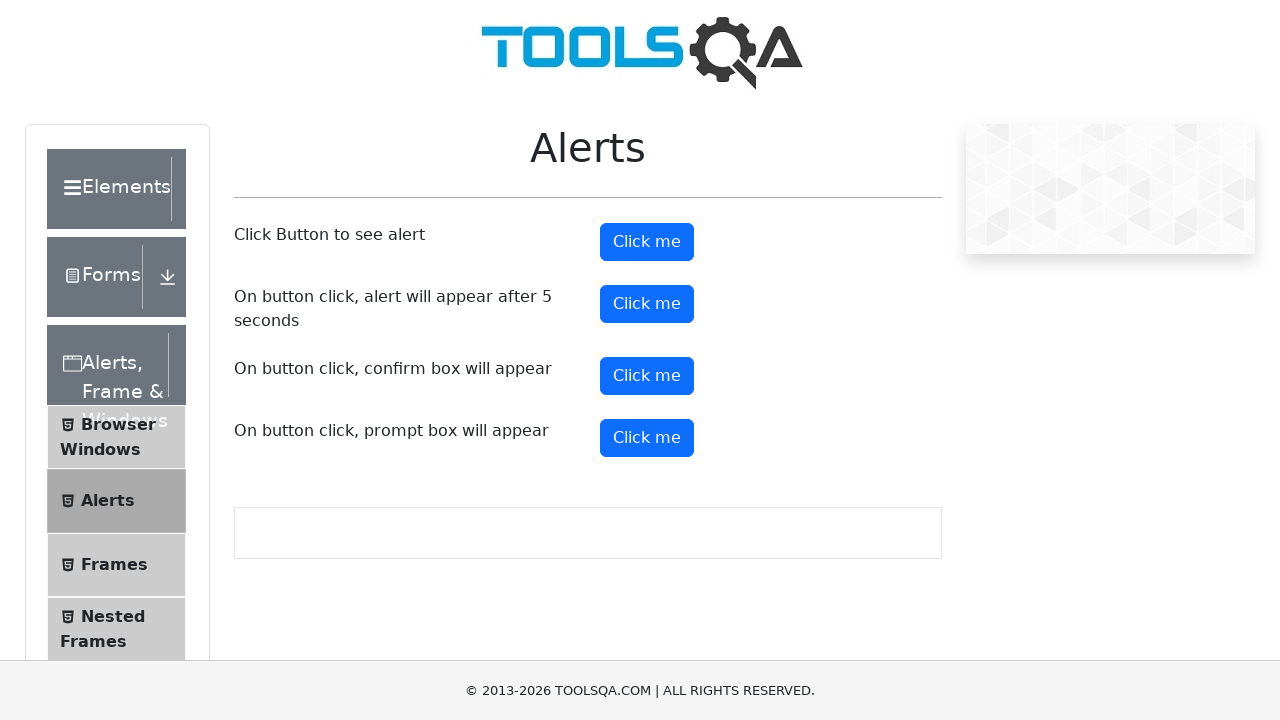

Scrolled down 300px to make alert buttons visible
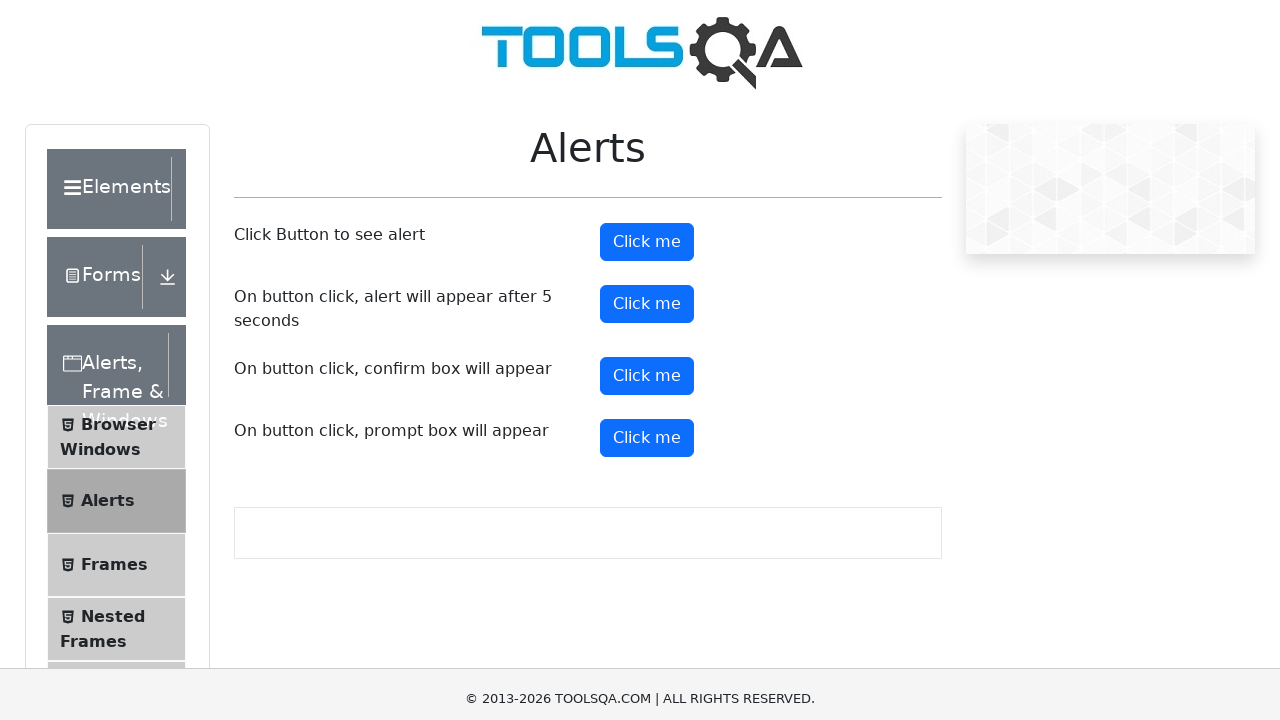

Clicked the prompt button to trigger the prompt alert at (647, 138) on #promtButton
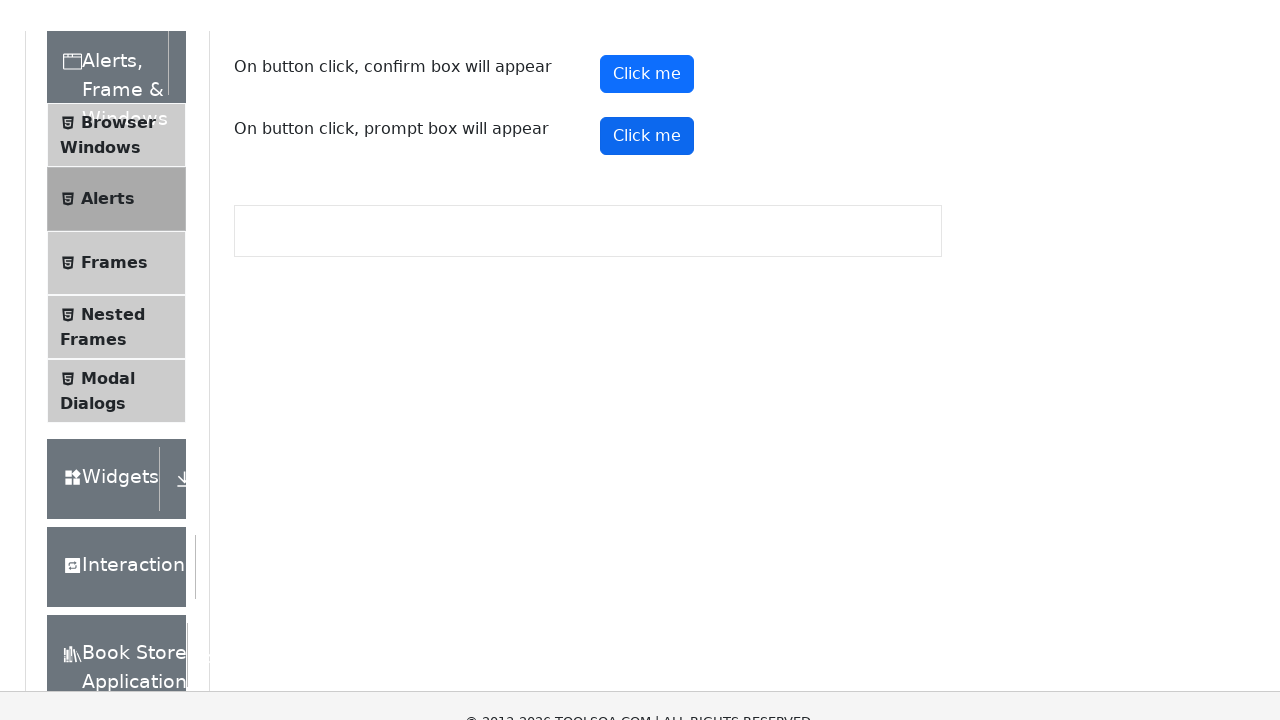

Set up dialog handler to accept prompt with text 'Sam'
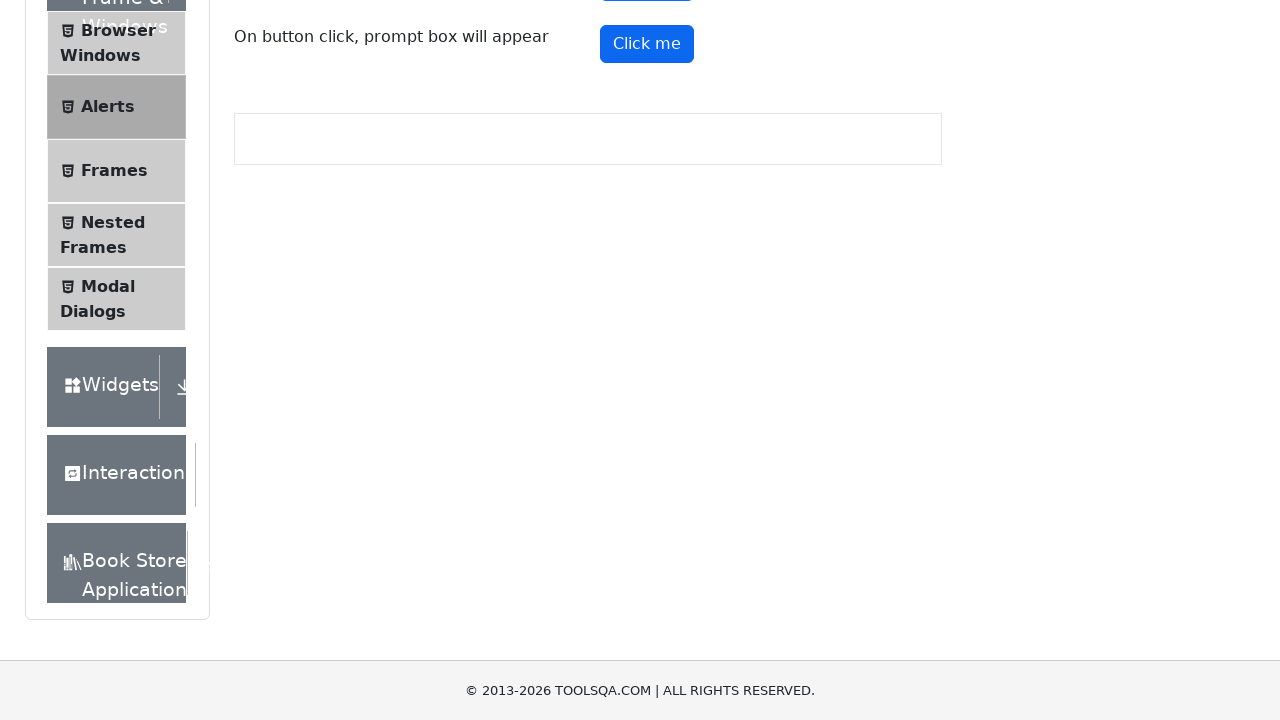

Clicked the prompt button again to trigger the prompt dialog with handler ready at (647, 44) on #promtButton
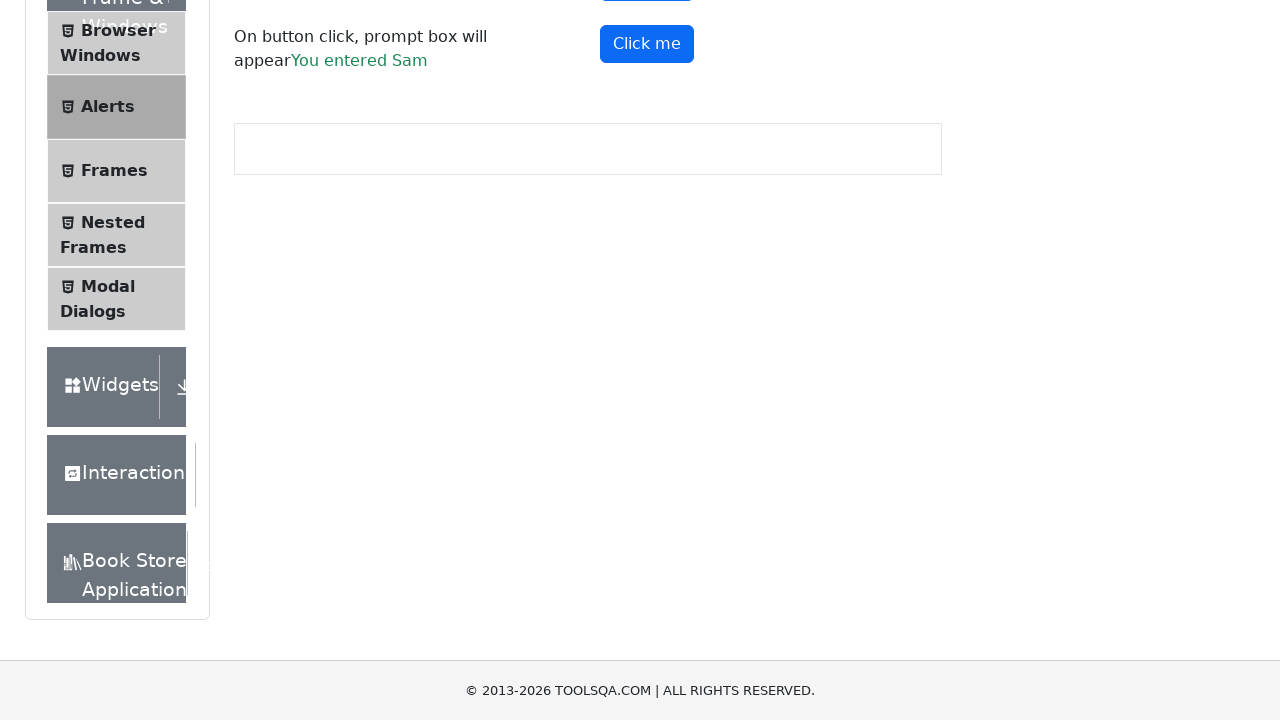

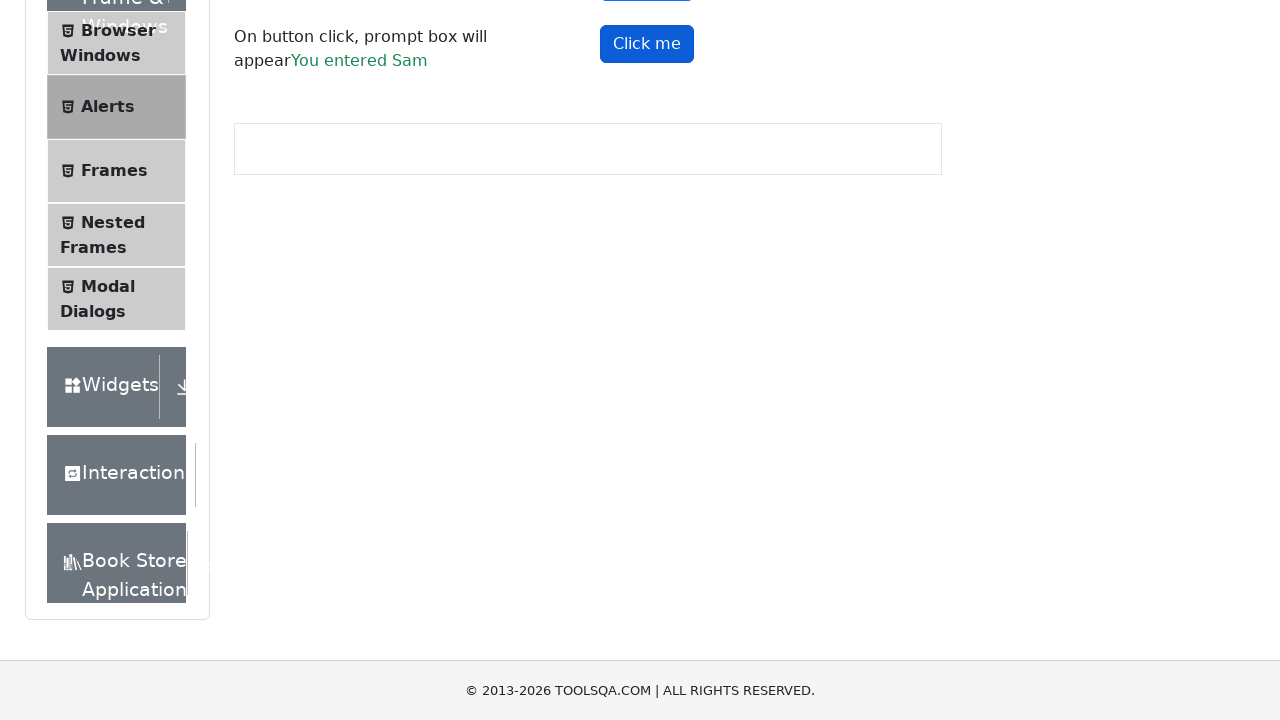